Navigates to ICETEX scholarship convocations page and clicks on a search option radio button

Starting URL: https://www.icetex.gov.co/SIORI_WEB/Convocatorias.aspx?aplicacion=1&vigente=true

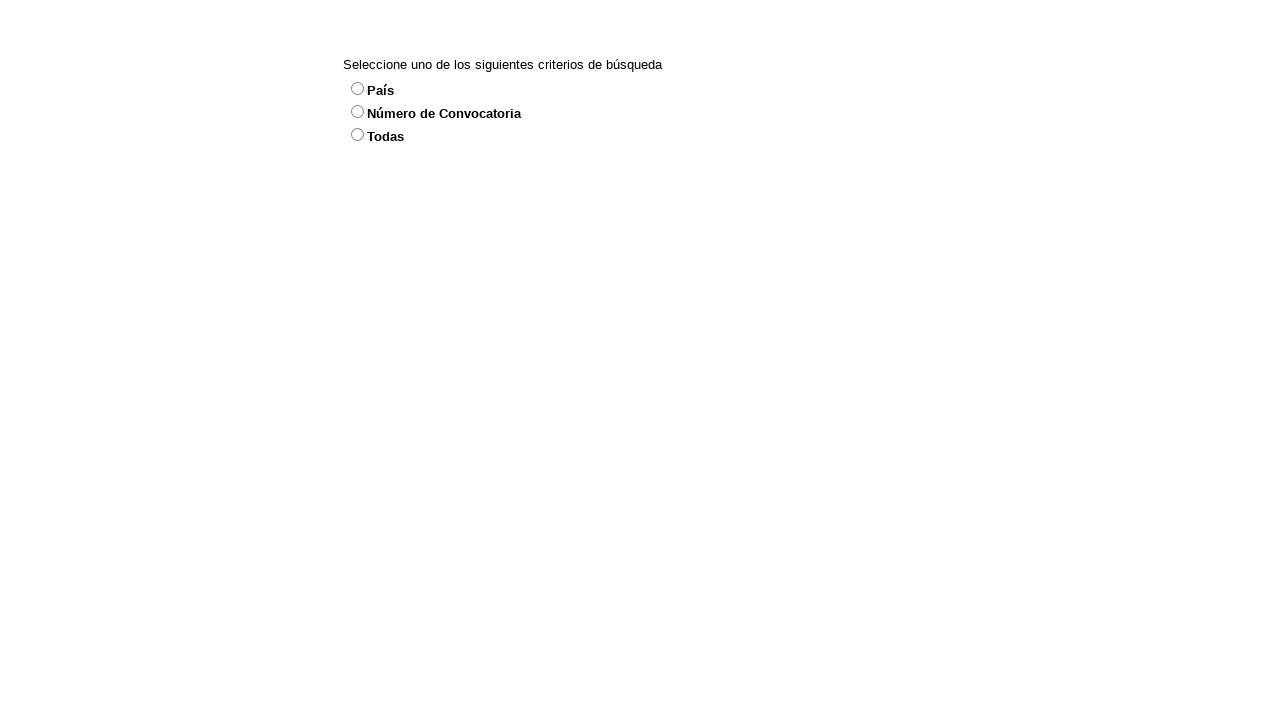

Navigated to ICETEX scholarship convocations page
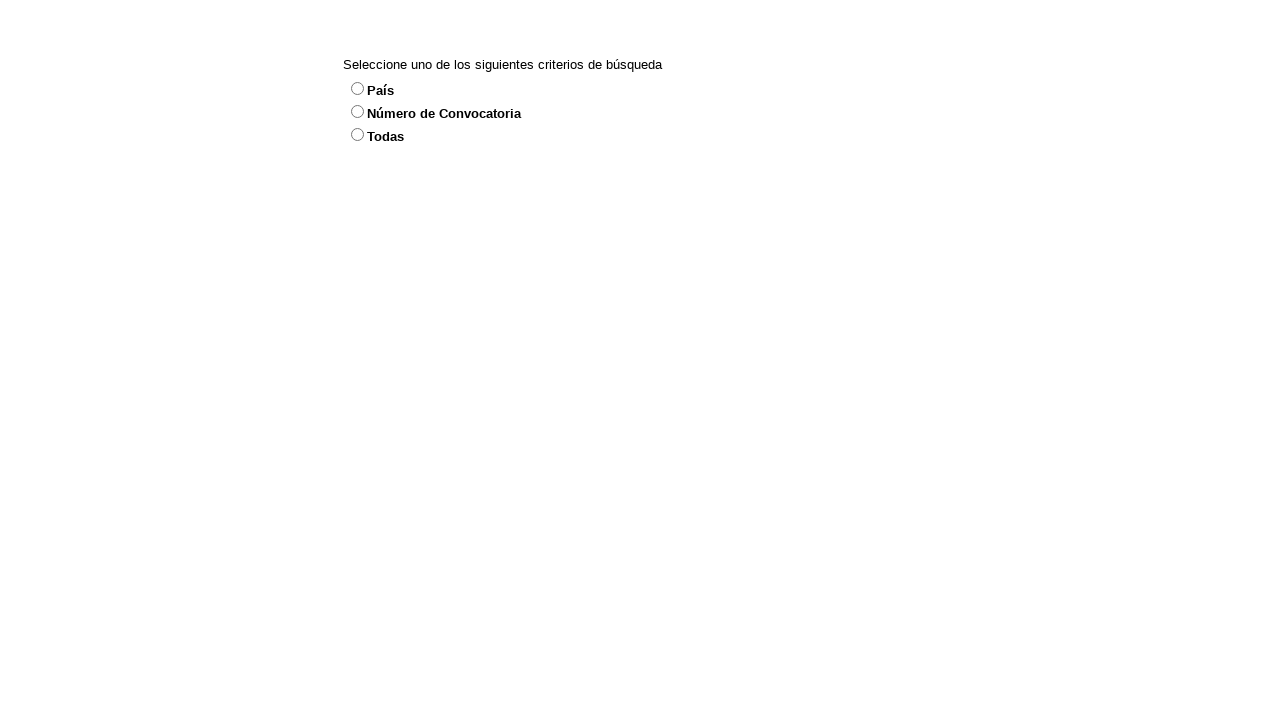

Clicked on search option radio button at (358, 134) on #RBLOpcionBuscar_2
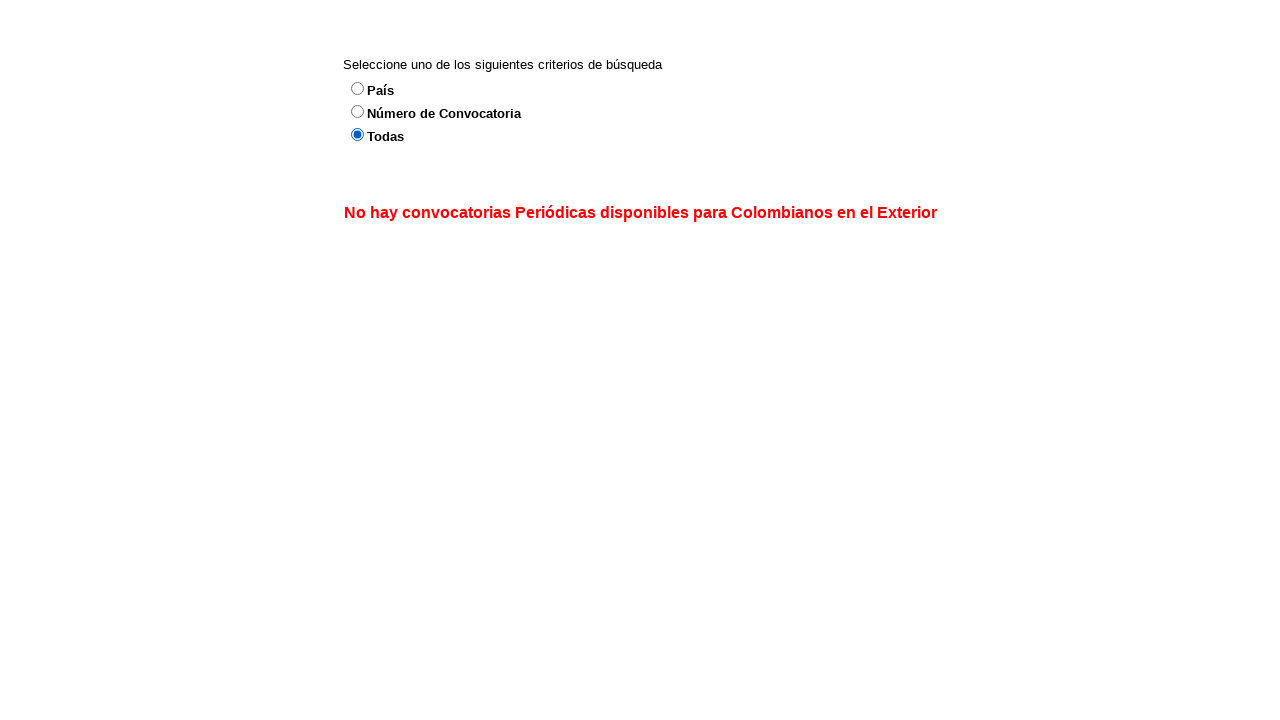

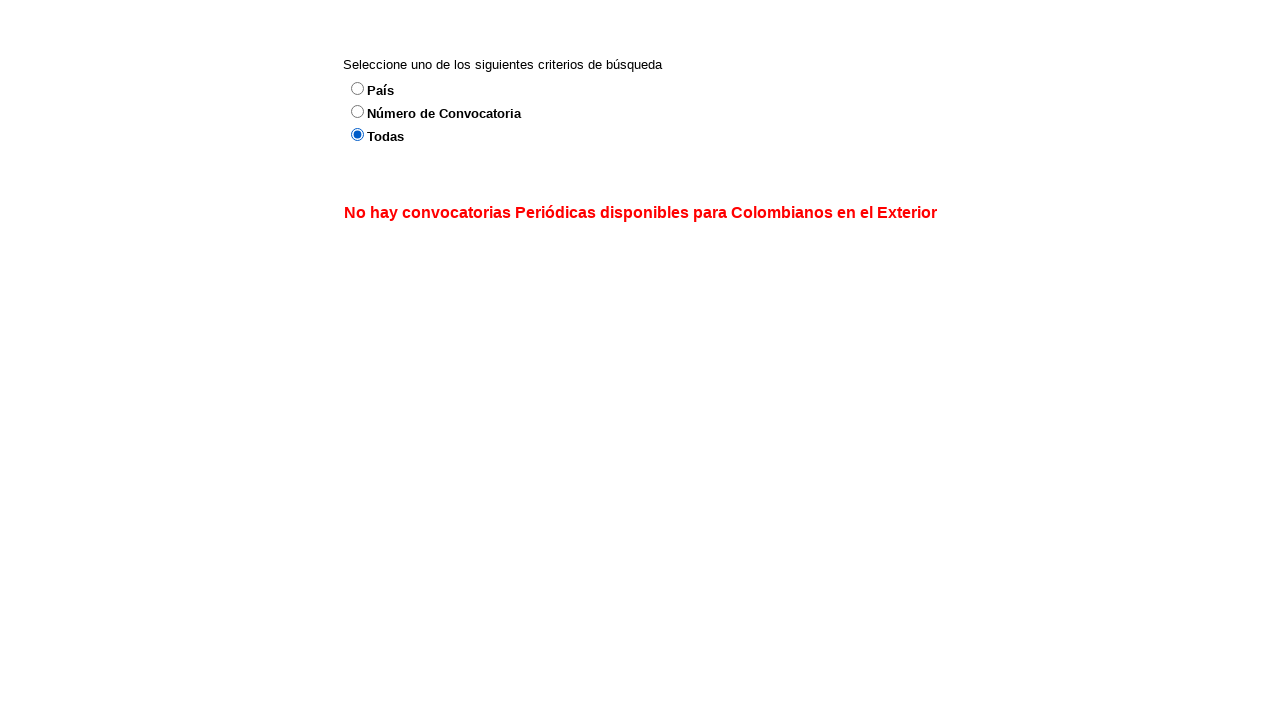